Tests dropdown selection by selecting Option 1 and Option 2, verifying each selection

Starting URL: https://the-internet.herokuapp.com/dropdown

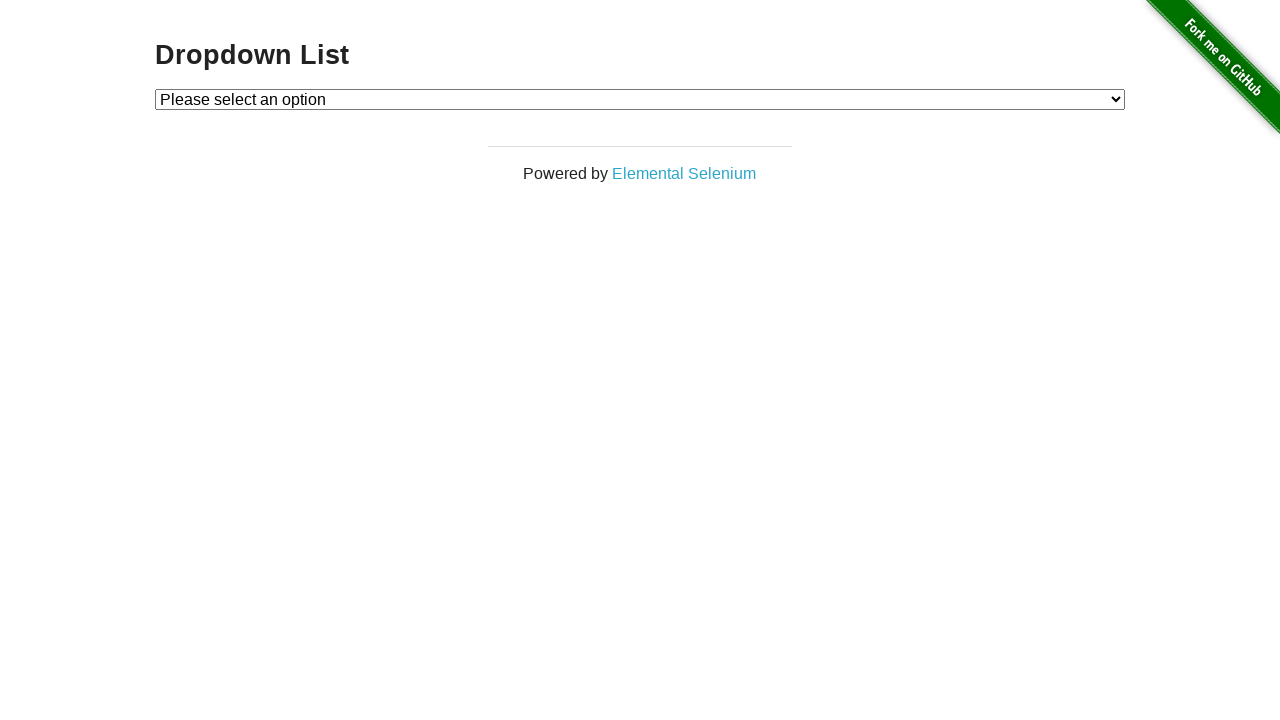

Selected Option 1 from dropdown on #dropdown
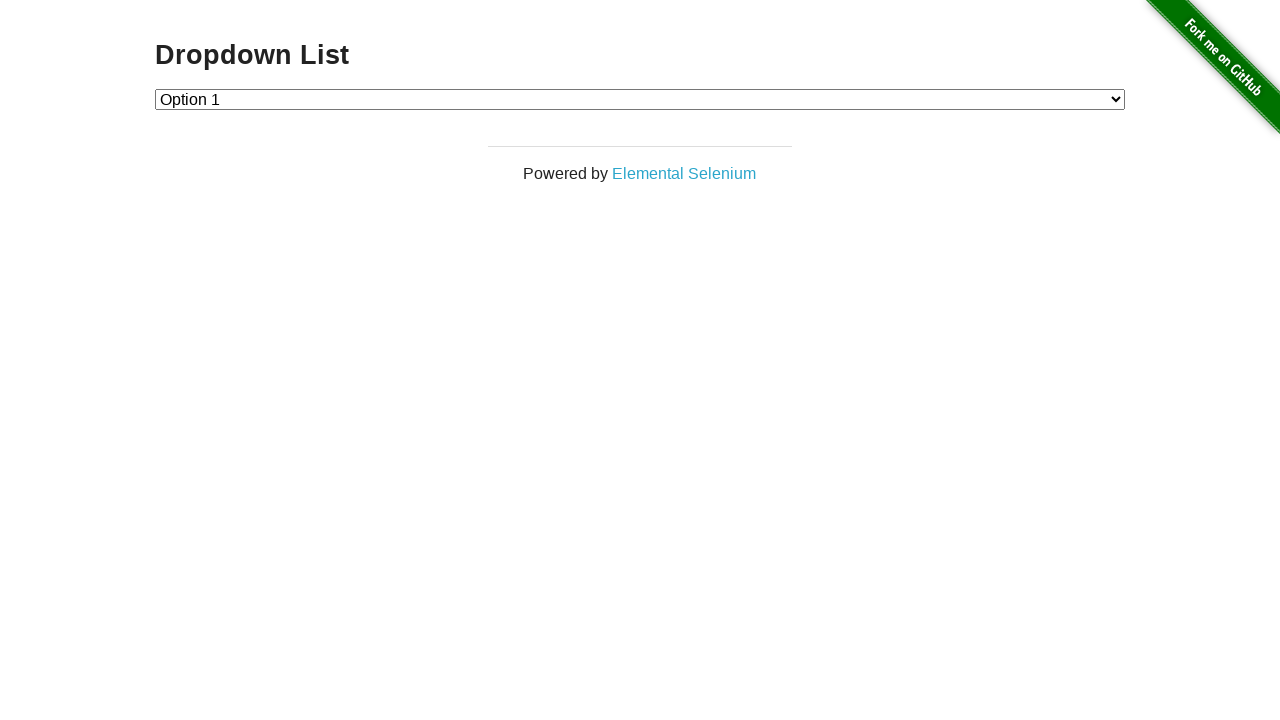

Verified Option 1 is selected
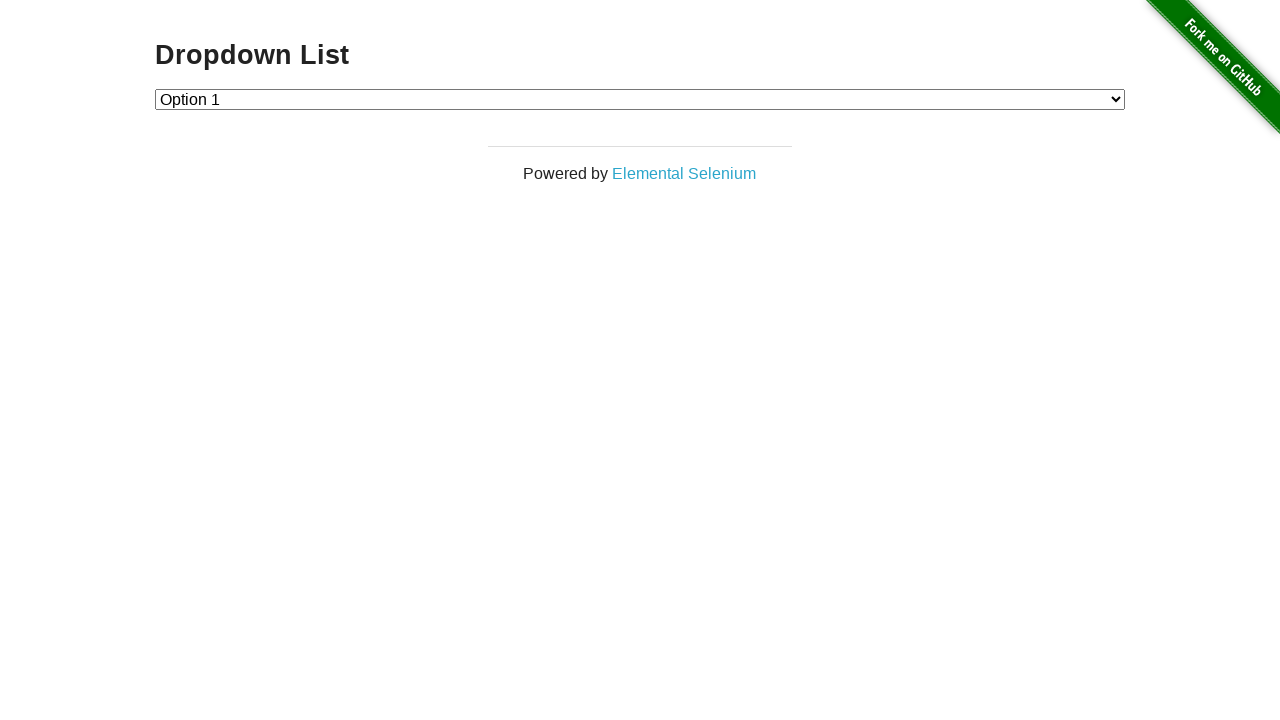

Selected Option 2 from dropdown on #dropdown
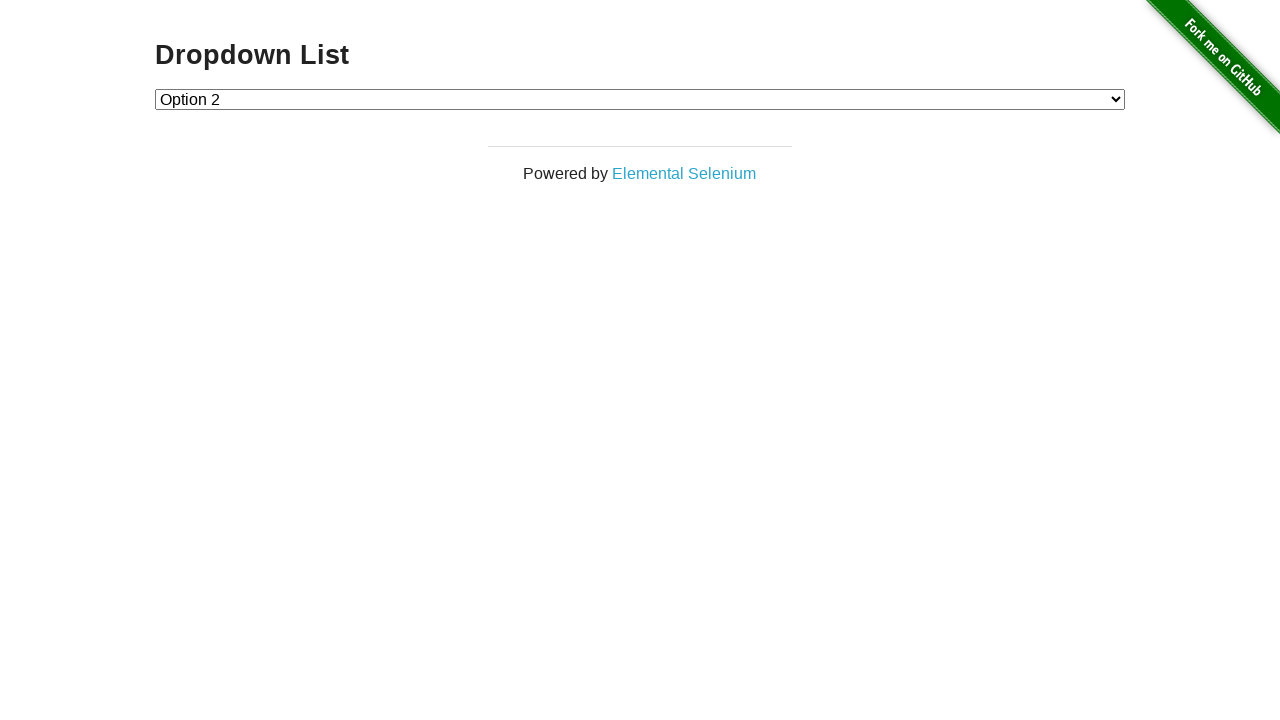

Verified Option 2 is selected
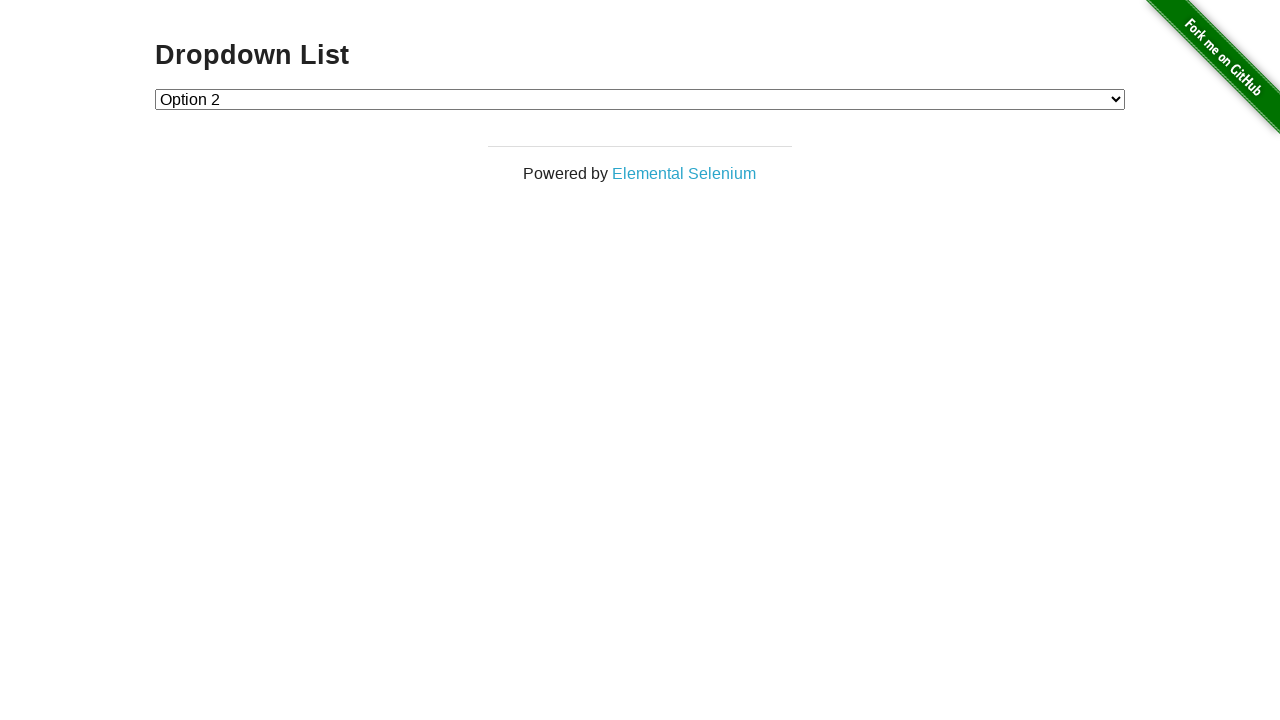

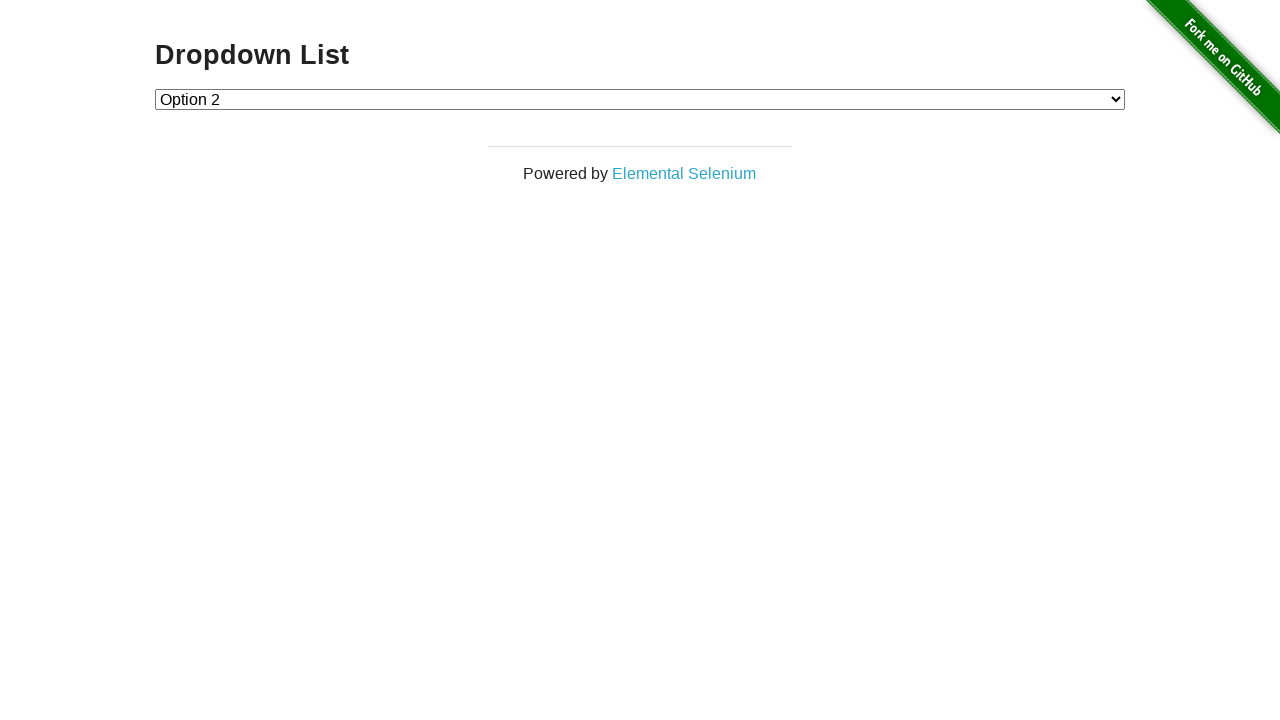